Tests JavaScript alert handling including accepting, dismissing alerts, and sending text to prompt dialogs

Starting URL: https://demo.automationtesting.in/Alerts.html

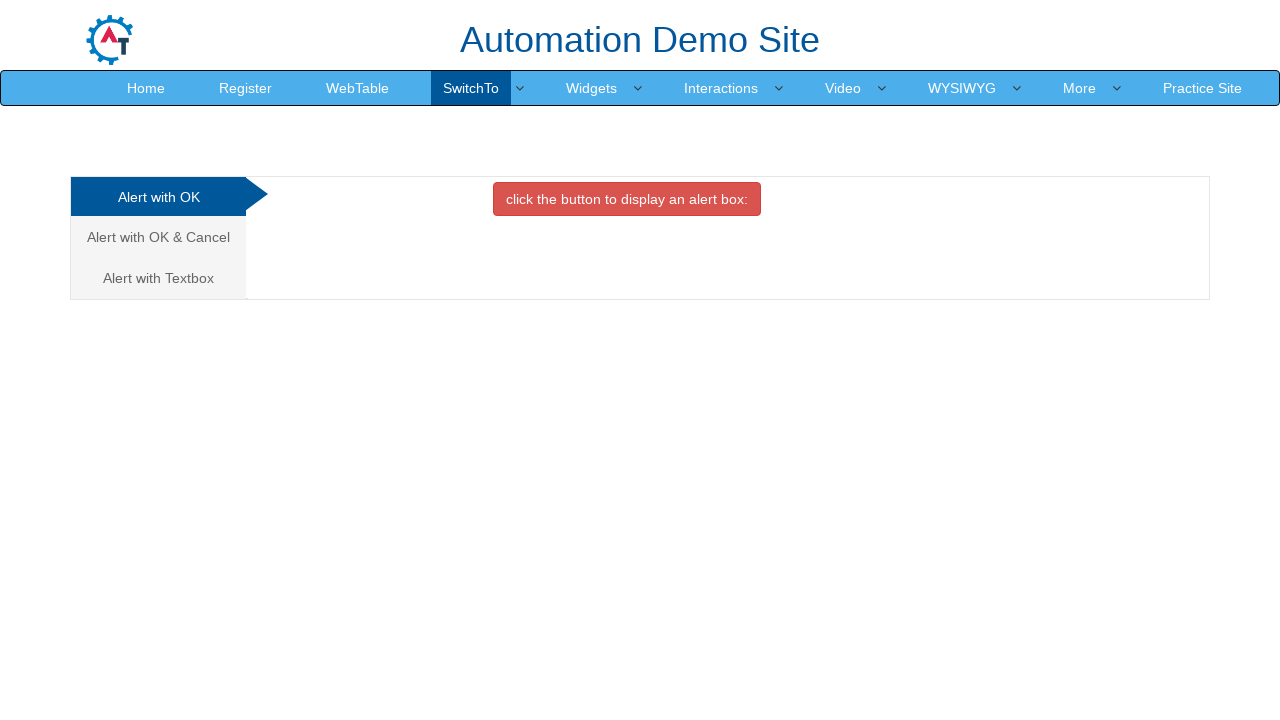

Clicked button to trigger alert at (627, 199) on xpath=//*[@class='btn btn-danger']
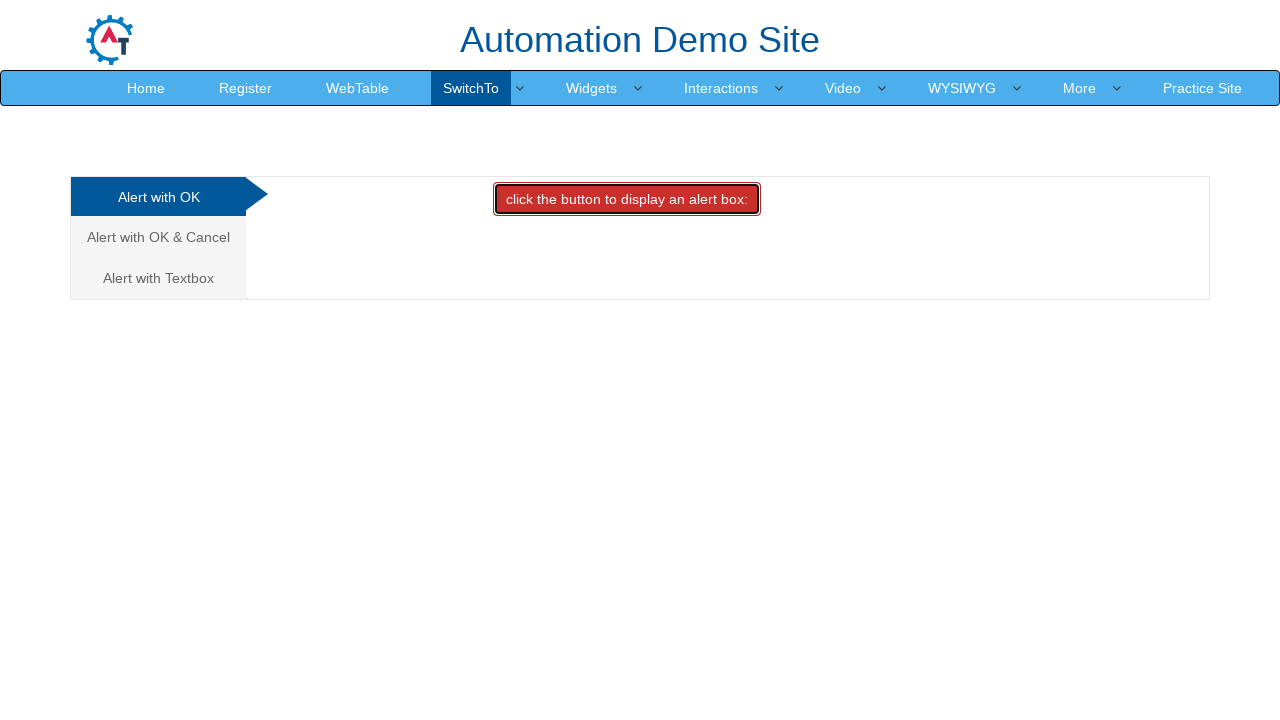

Set up dialog handler and clicked button to trigger alert, then accepted it at (627, 199) on xpath=//*[@class='btn btn-danger']
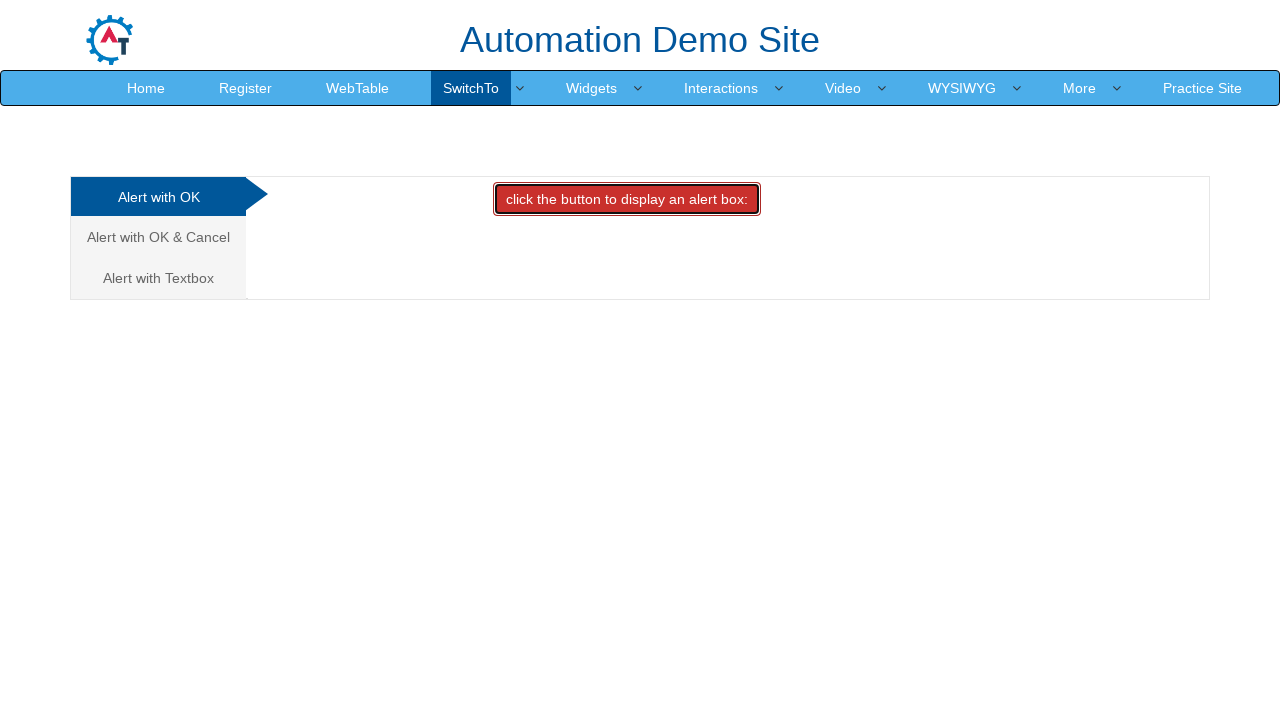

Clicked on Cancel tab at (158, 237) on xpath=//a[@href='#CancelTab']
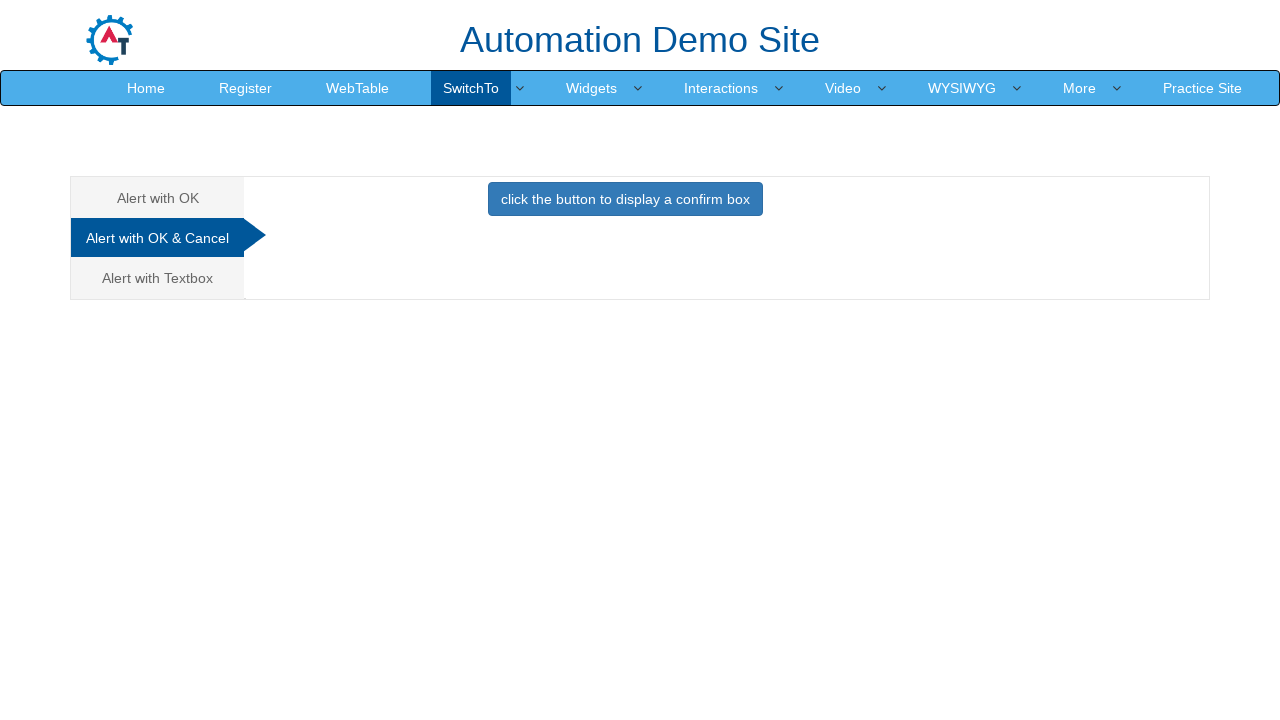

Clicked button to trigger confirm dialog at (625, 199) on xpath=//*[@class='btn btn-primary']
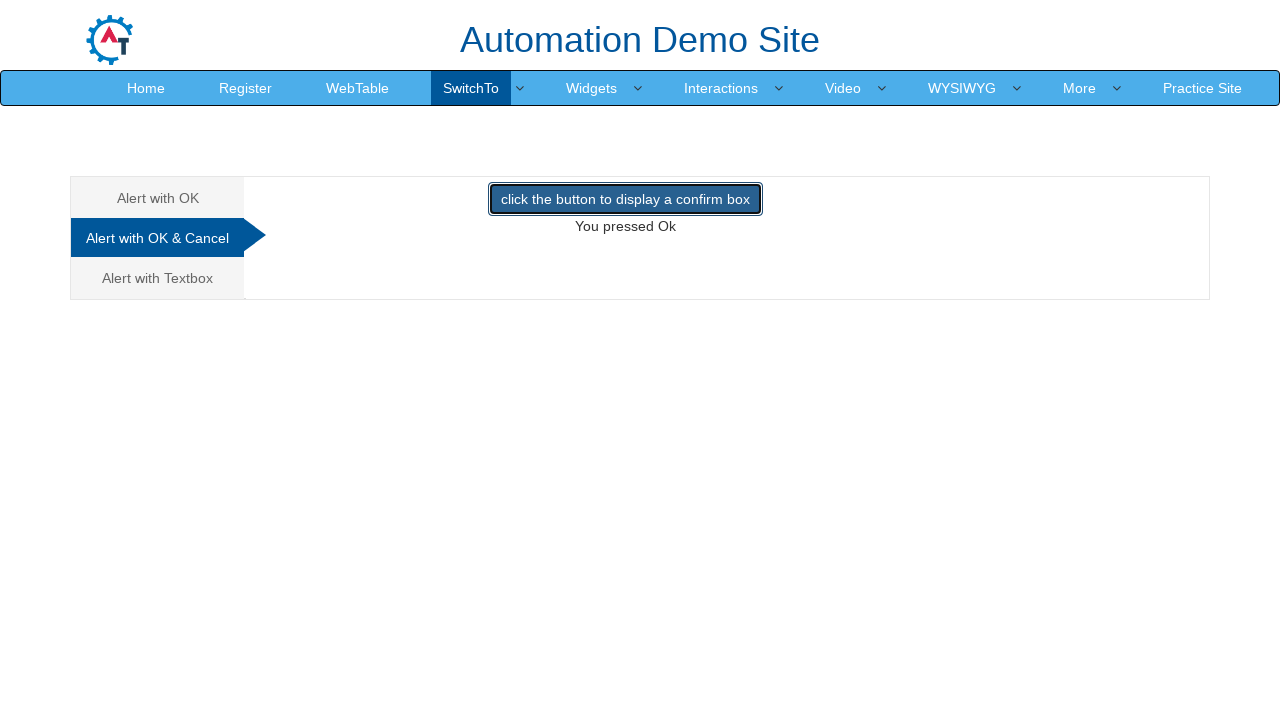

Set up dialog handler to dismiss and clicked button, then dismissed the confirm dialog at (625, 199) on xpath=//*[@class='btn btn-primary']
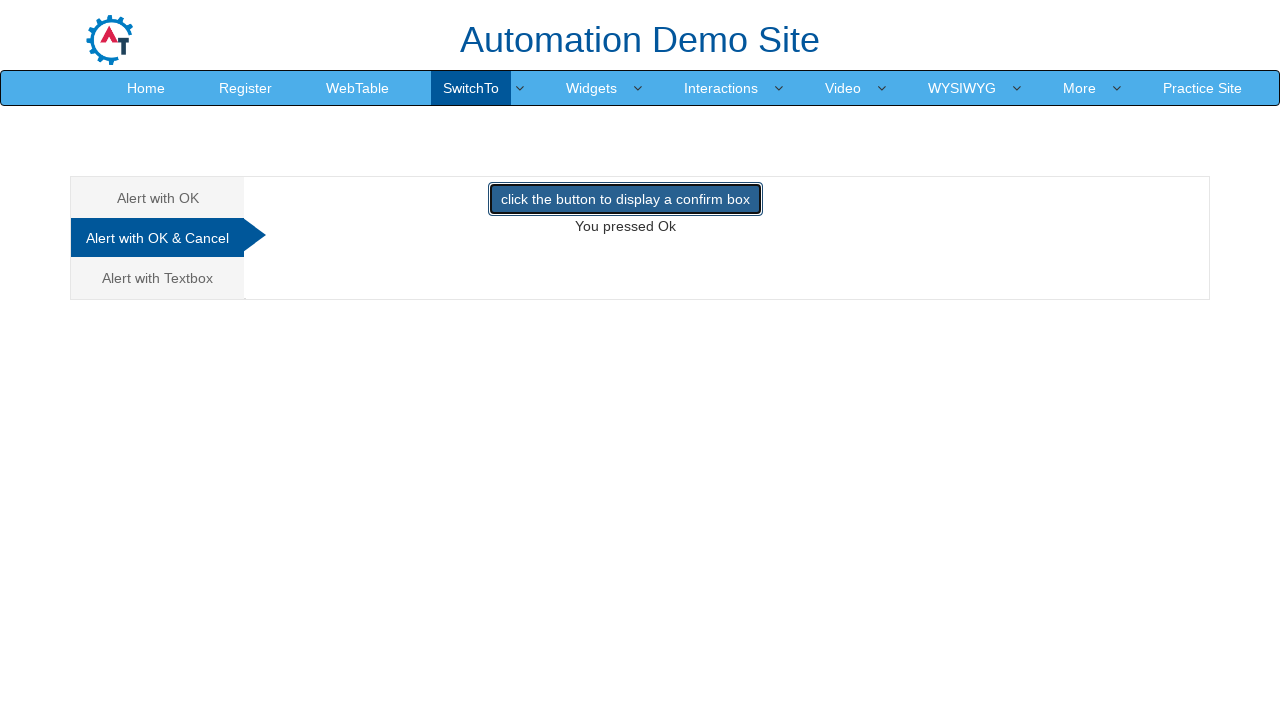

Set up dialog handler to accept and clicked button, then accepted the confirm dialog at (625, 199) on xpath=//*[@class='btn btn-primary']
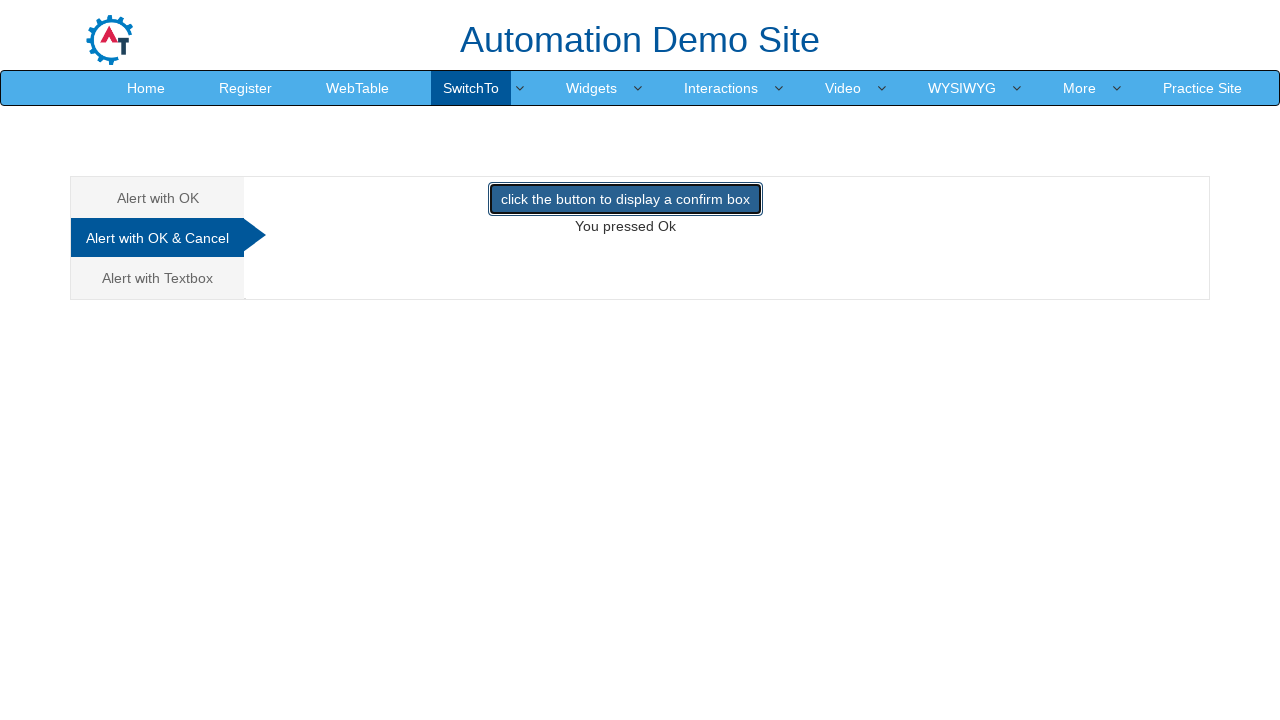

Clicked on Textbox tab at (158, 278) on xpath=//a[@href='#Textbox']
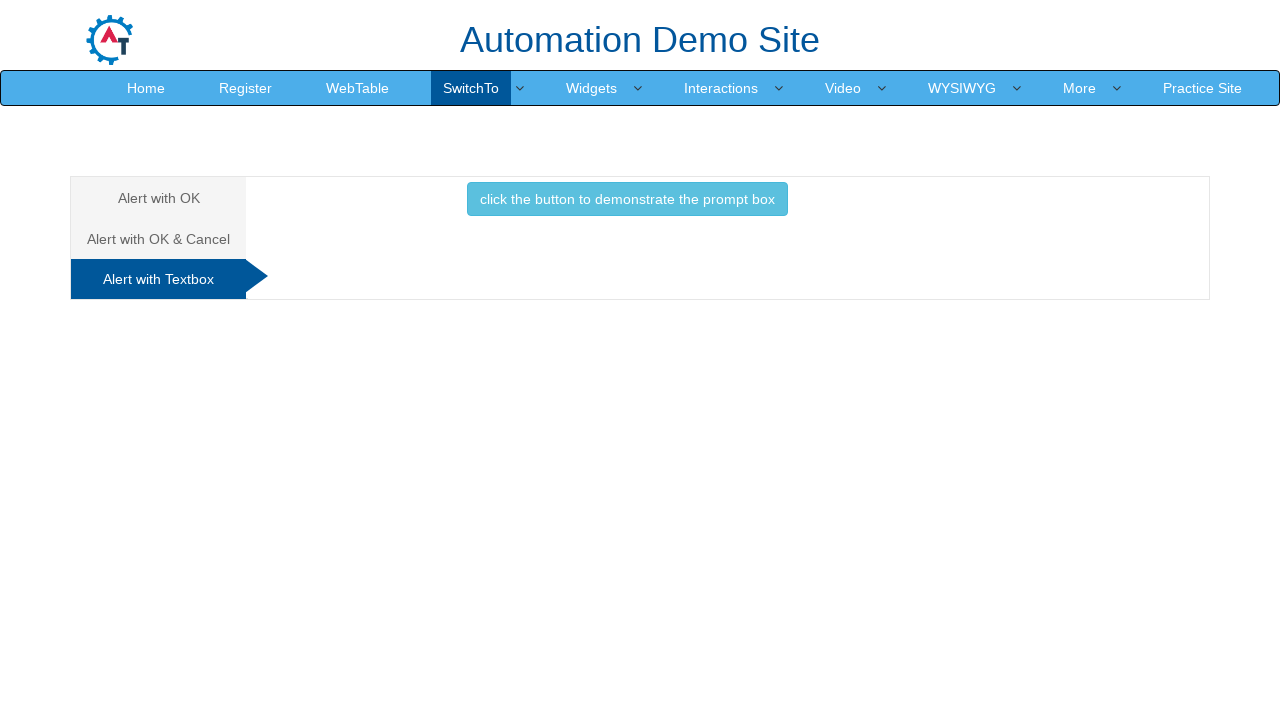

Set up prompt dialog handler and clicked button to trigger prompt, then entered text 'this is aditya' and accepted at (627, 199) on xpath=//*[@class='btn btn-info']
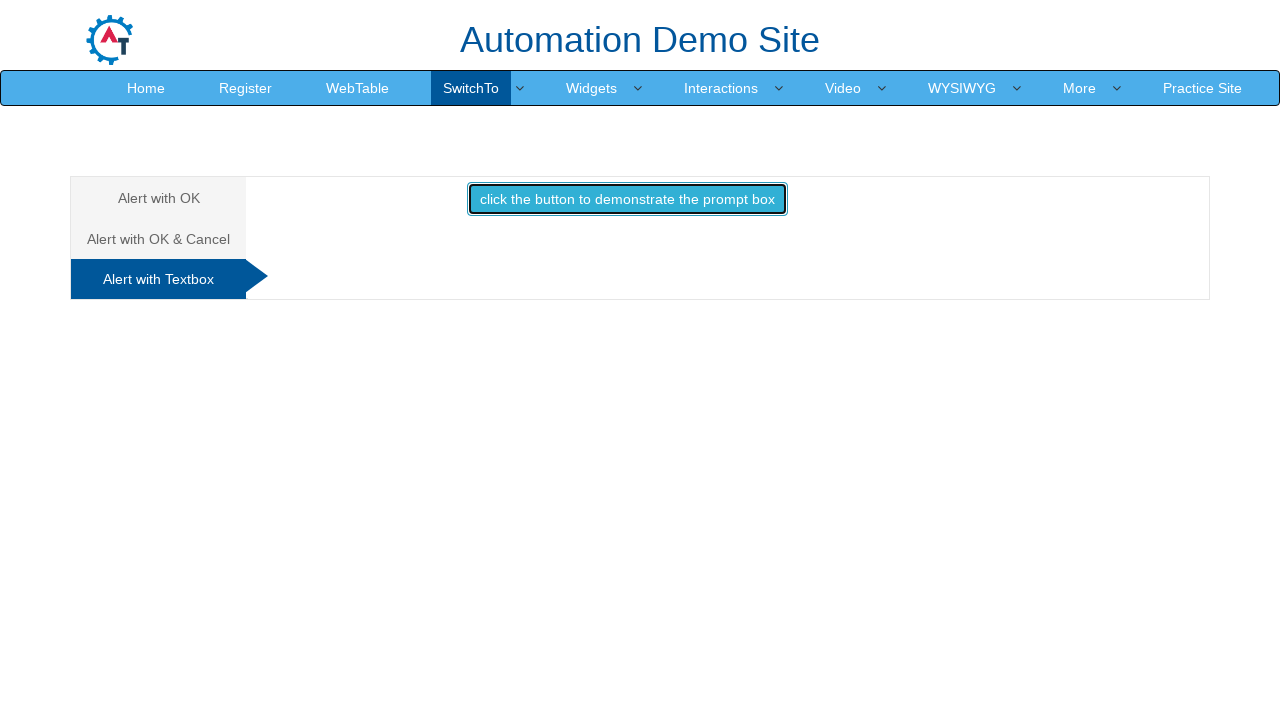

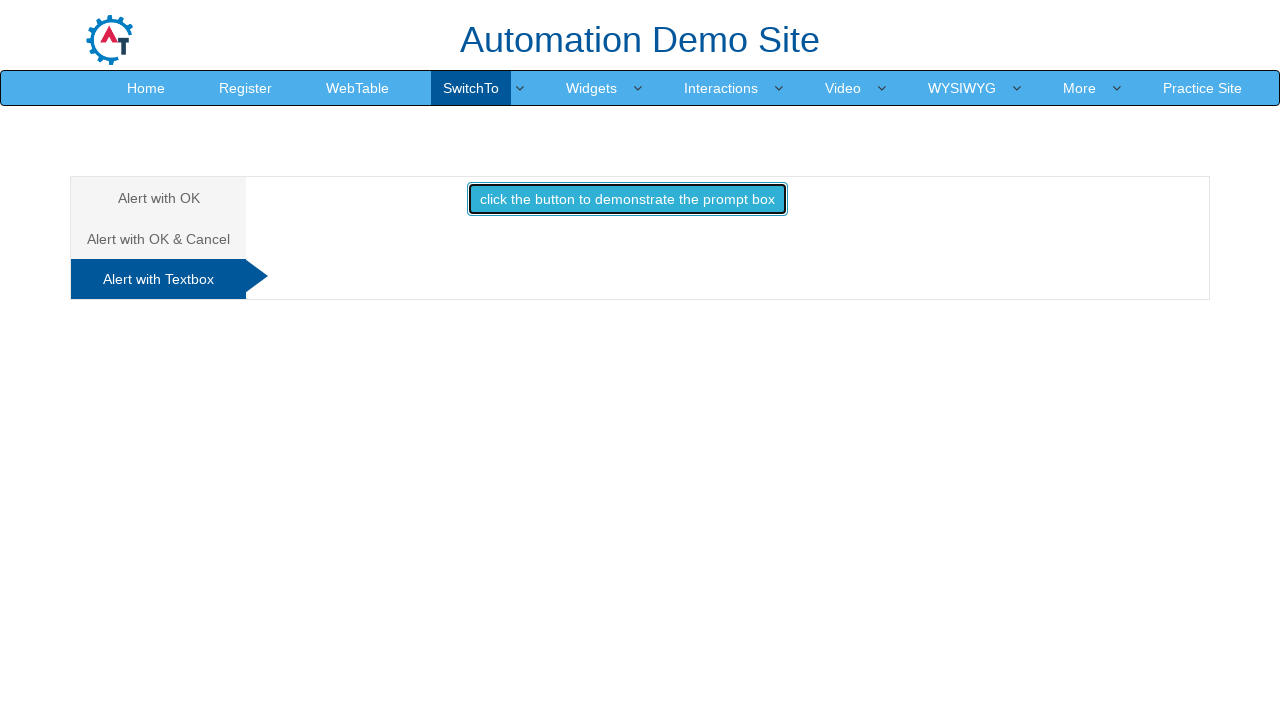